Navigates to the Khon Kaen University website homepage

Starting URL: https://www.kku.ac.th

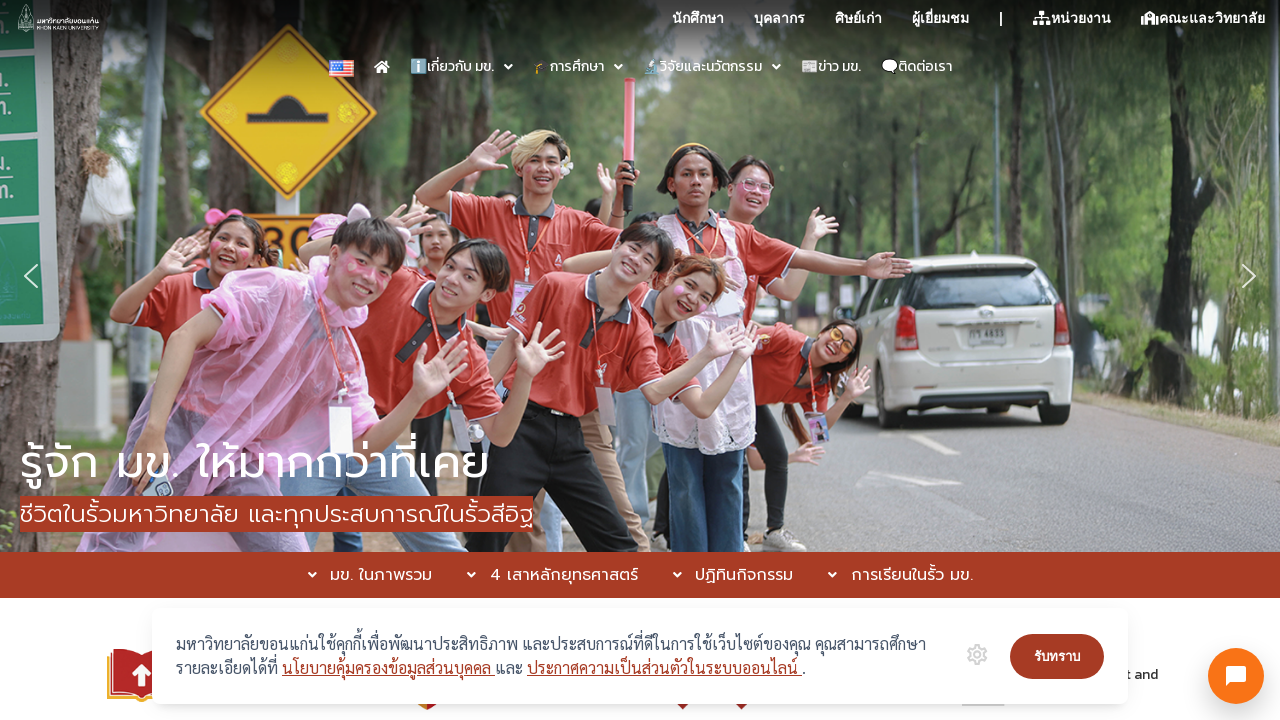

Waited for Khon Kaen University website to fully load (networkidle)
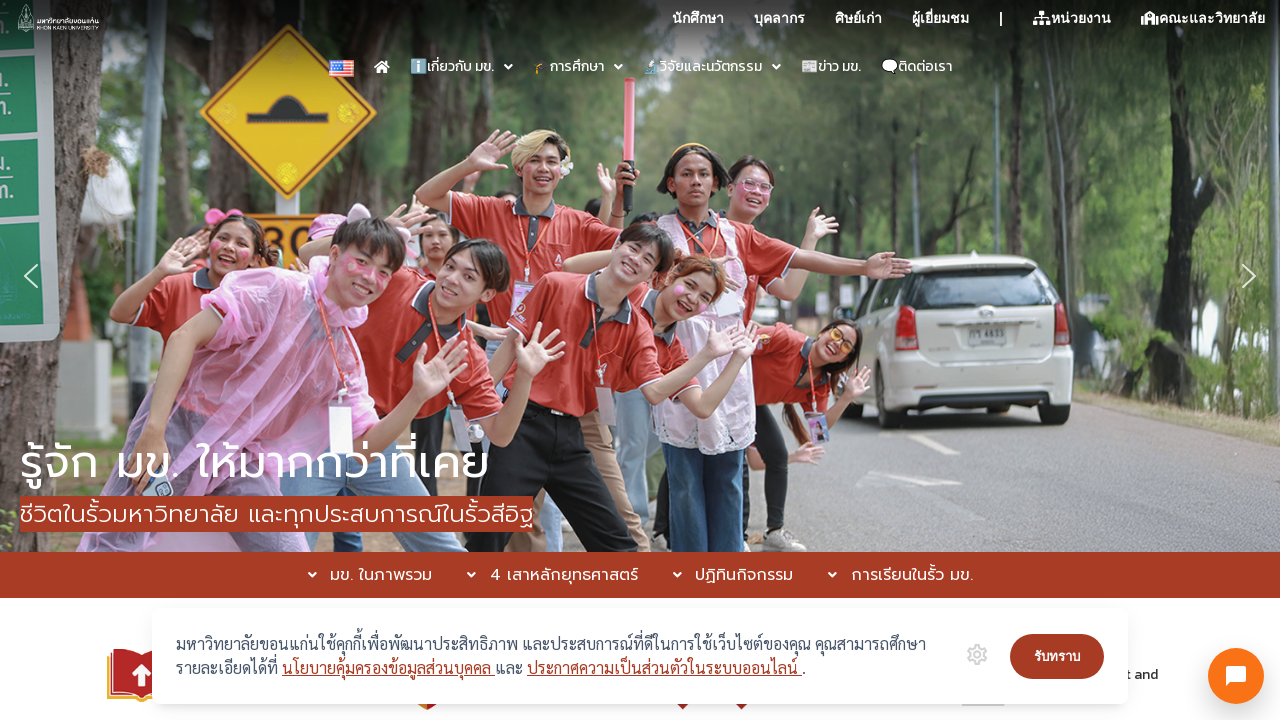

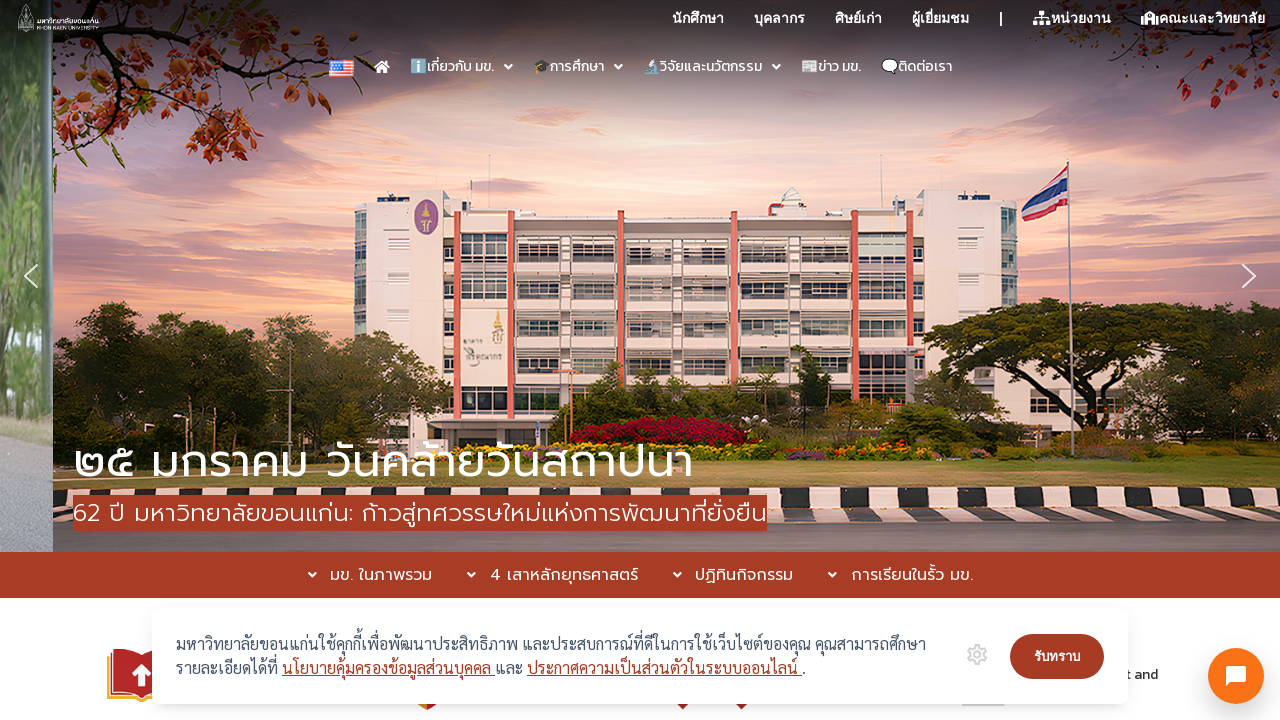